Tests handling a prompt dialog by entering text and accepting it, then verifying the entered text appears on the page.

Starting URL: https://testpages.herokuapp.com/styled/alerts/alert-test.html

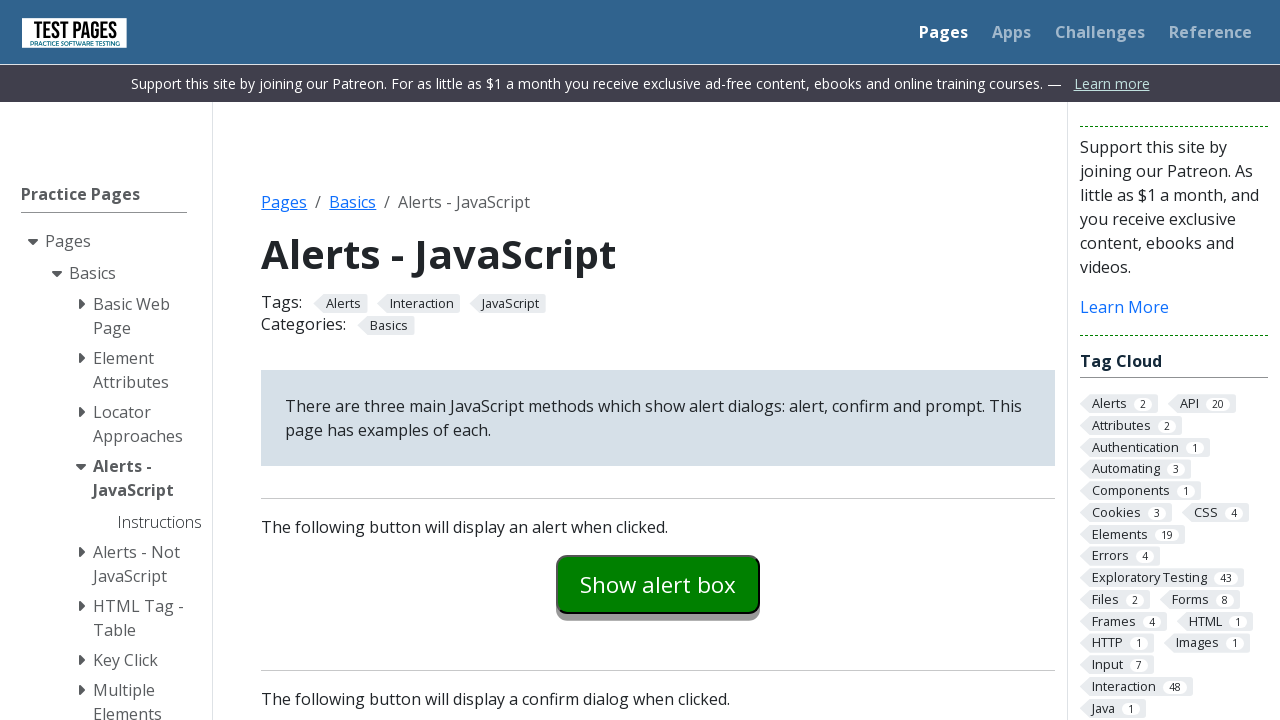

Set up dialog handler to accept prompt with text 'Selenium Test'
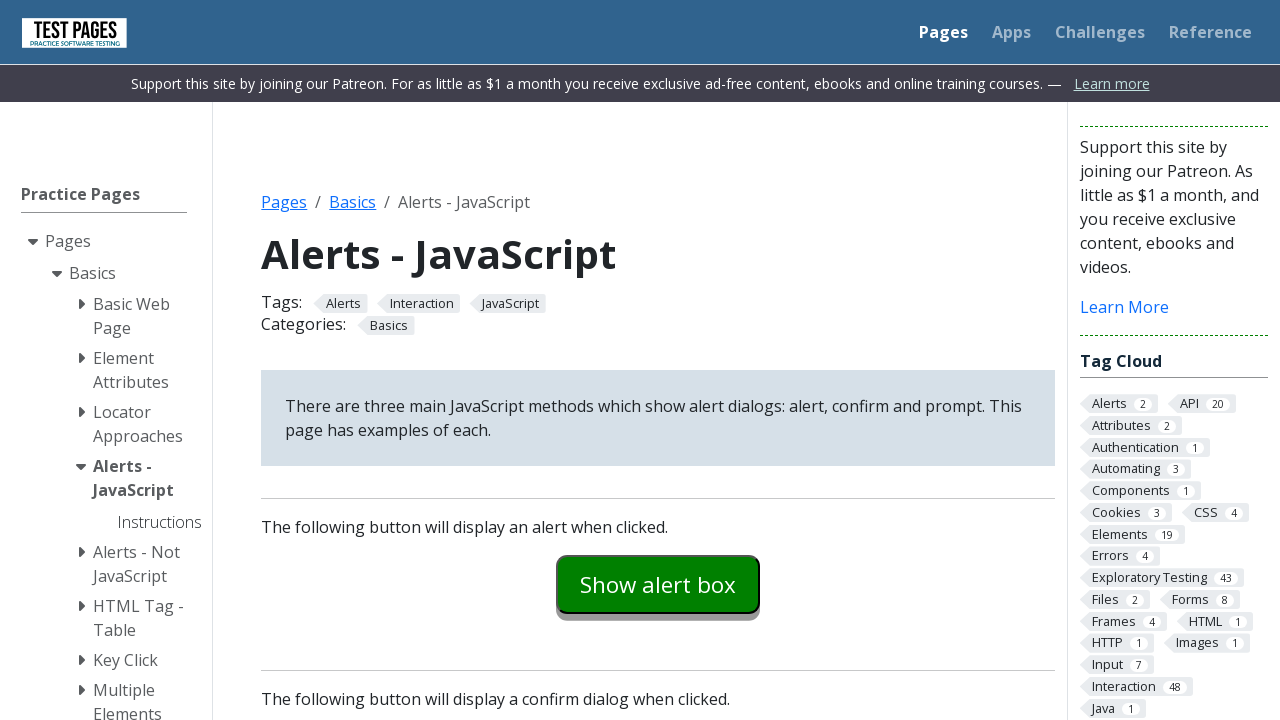

Clicked prompt example button to trigger prompt dialog at (658, 360) on #promptexample
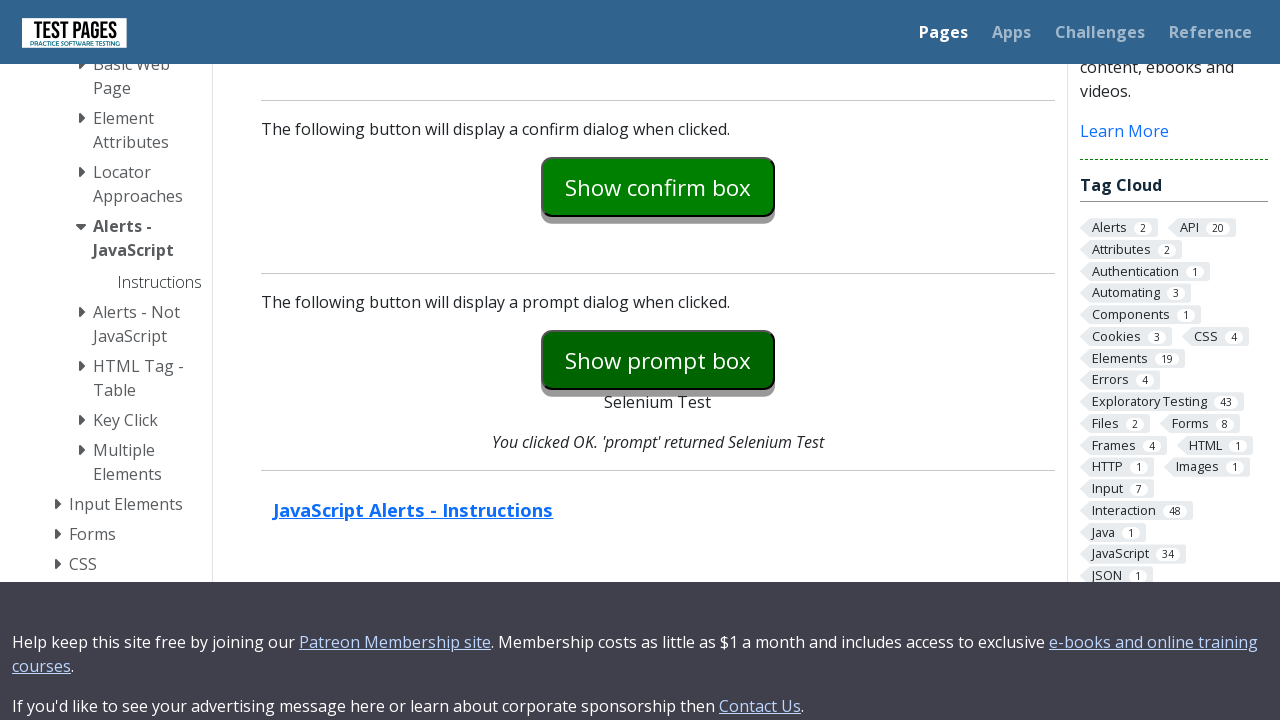

Prompt result element appeared on page
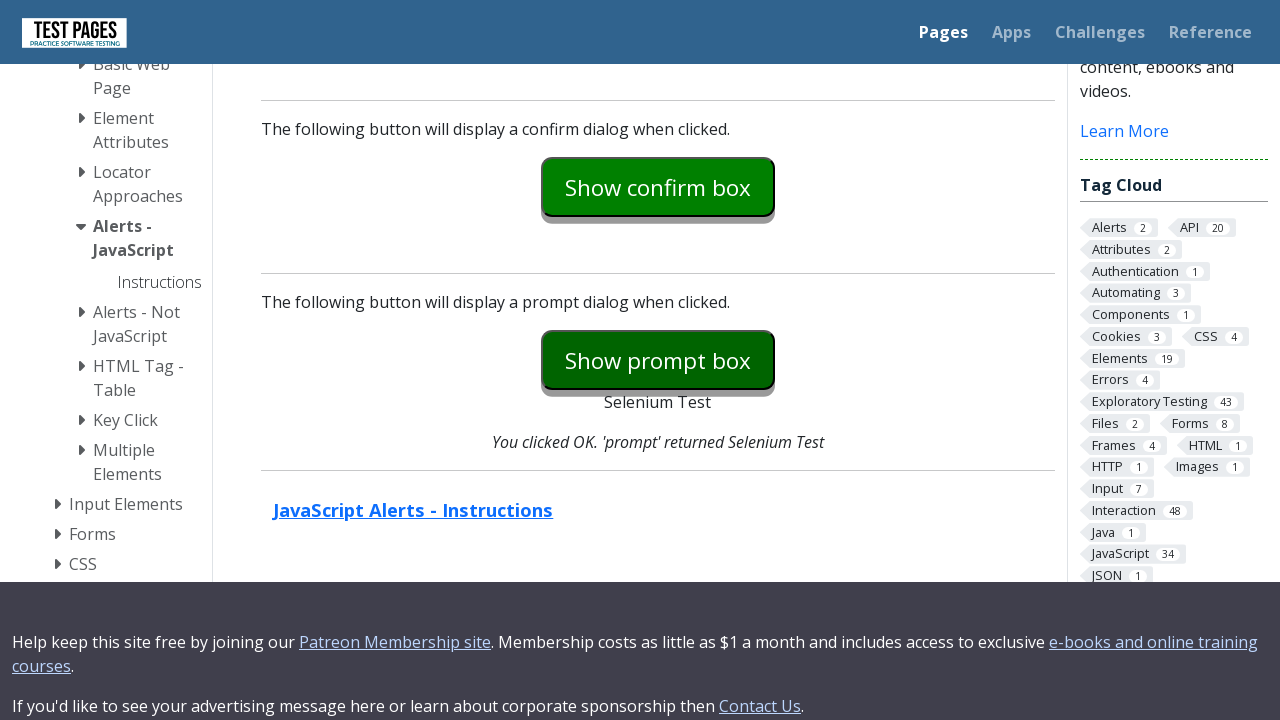

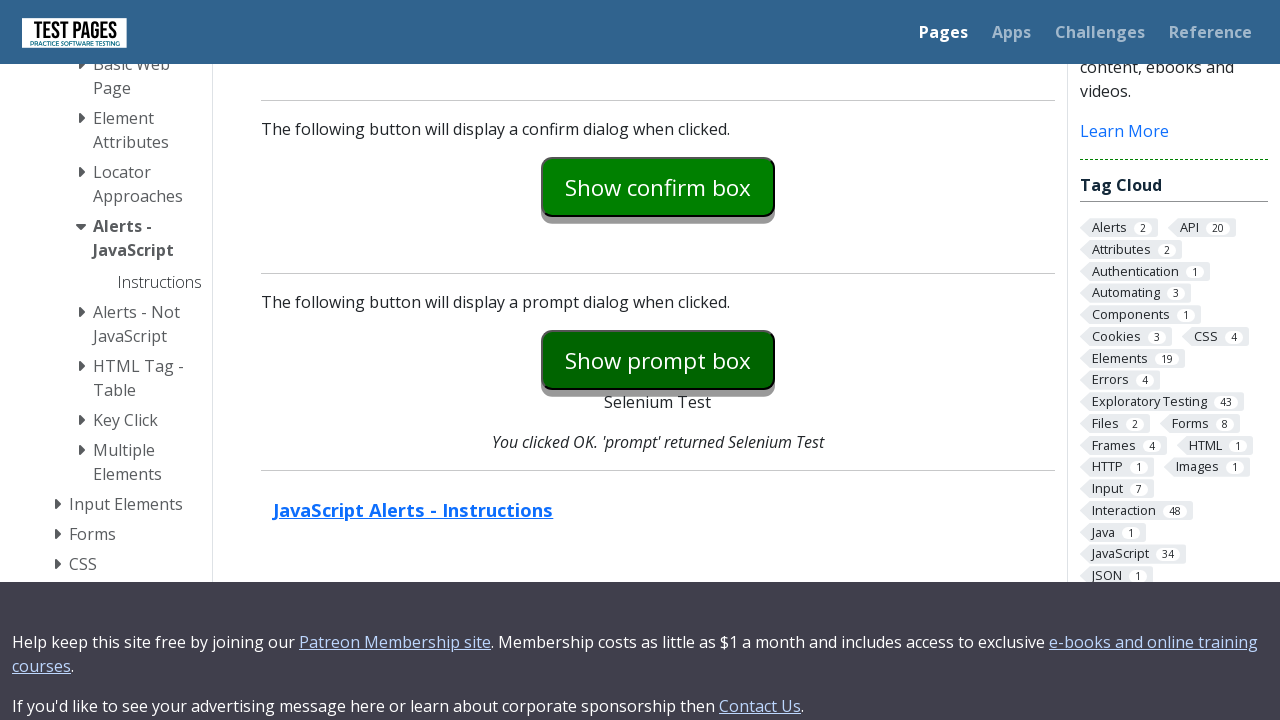